Tests country selection dropdown functionality by clicking on the country selector and selecting Yemen from the list of available countries

Starting URL: https://www.dummyticket.com/dummy-ticket-for-visa-application/

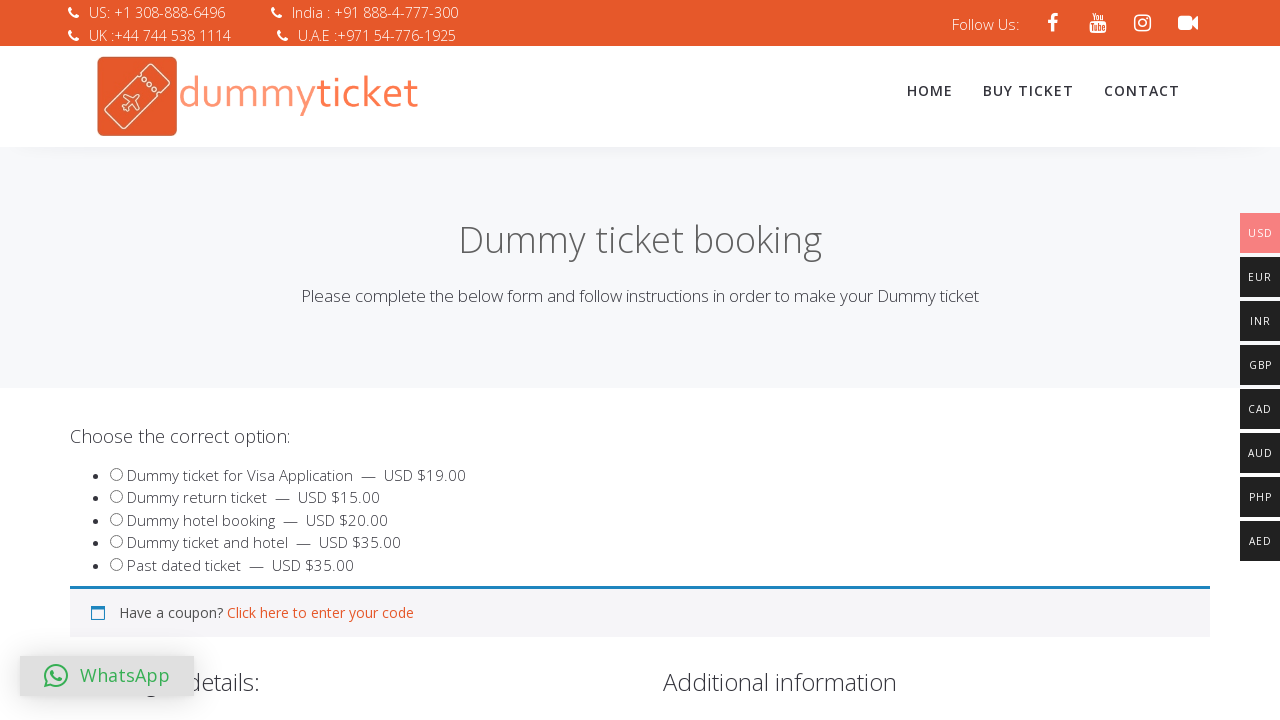

Clicked on country selector dropdown at (344, 360) on xpath=//*[@id='select2-billing_country-container']
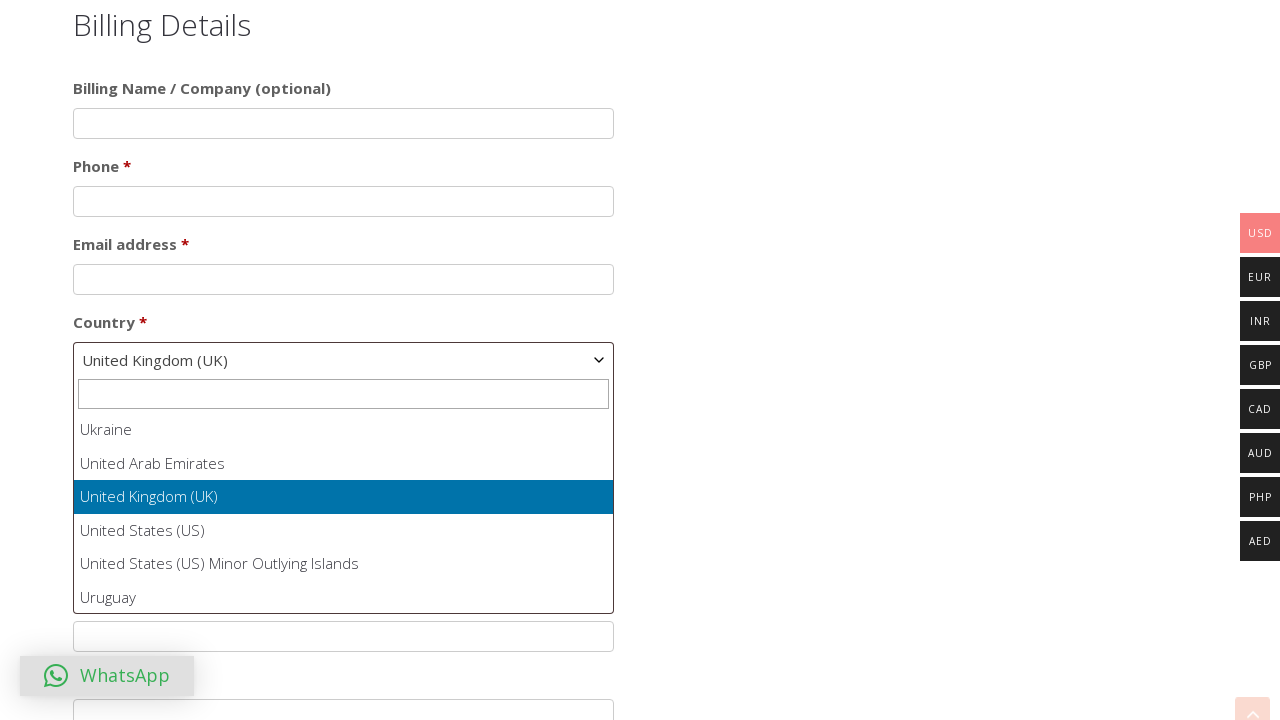

Country list appeared and loaded
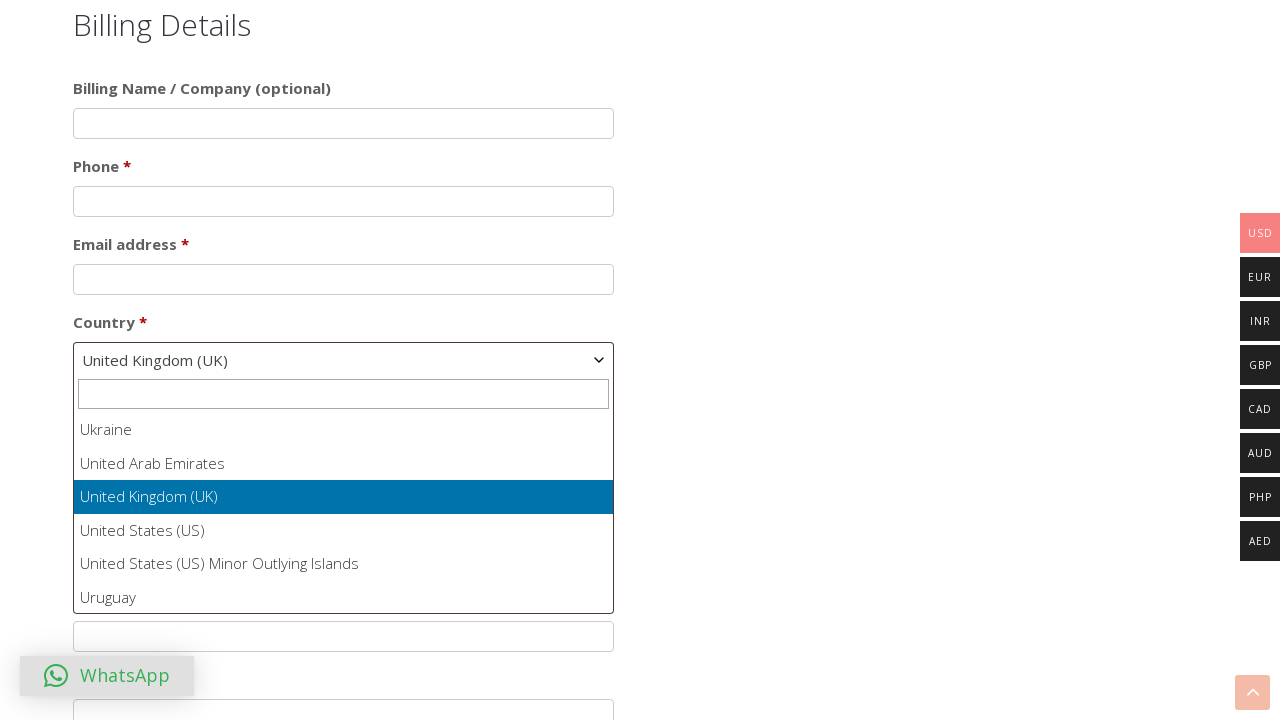

Selected Yemen from country list at (344, 529) on xpath=//ul[@id='select2-billing_country-results']/li >> nth=247
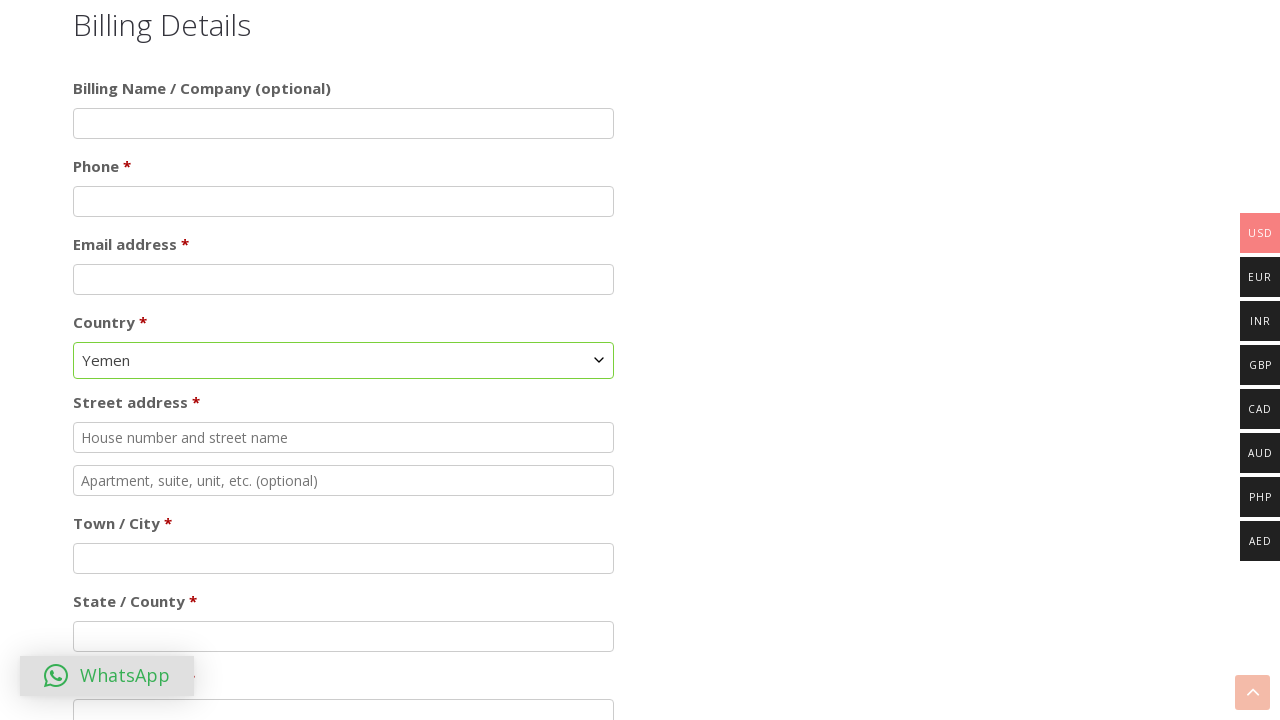

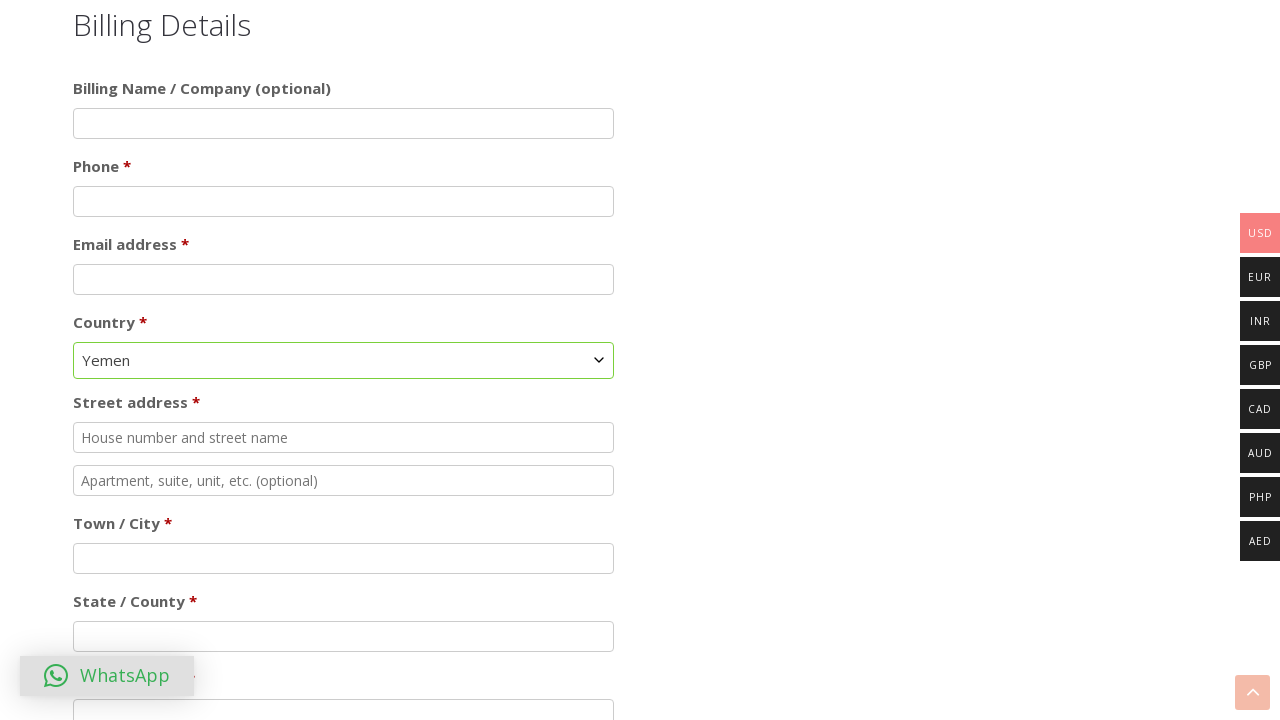